Tests JavaScript prompt dialog by clicking a button that triggers a prompt, entering text, and verifying the entered text appears in the result message

Starting URL: https://the-internet.herokuapp.com/javascript_alerts

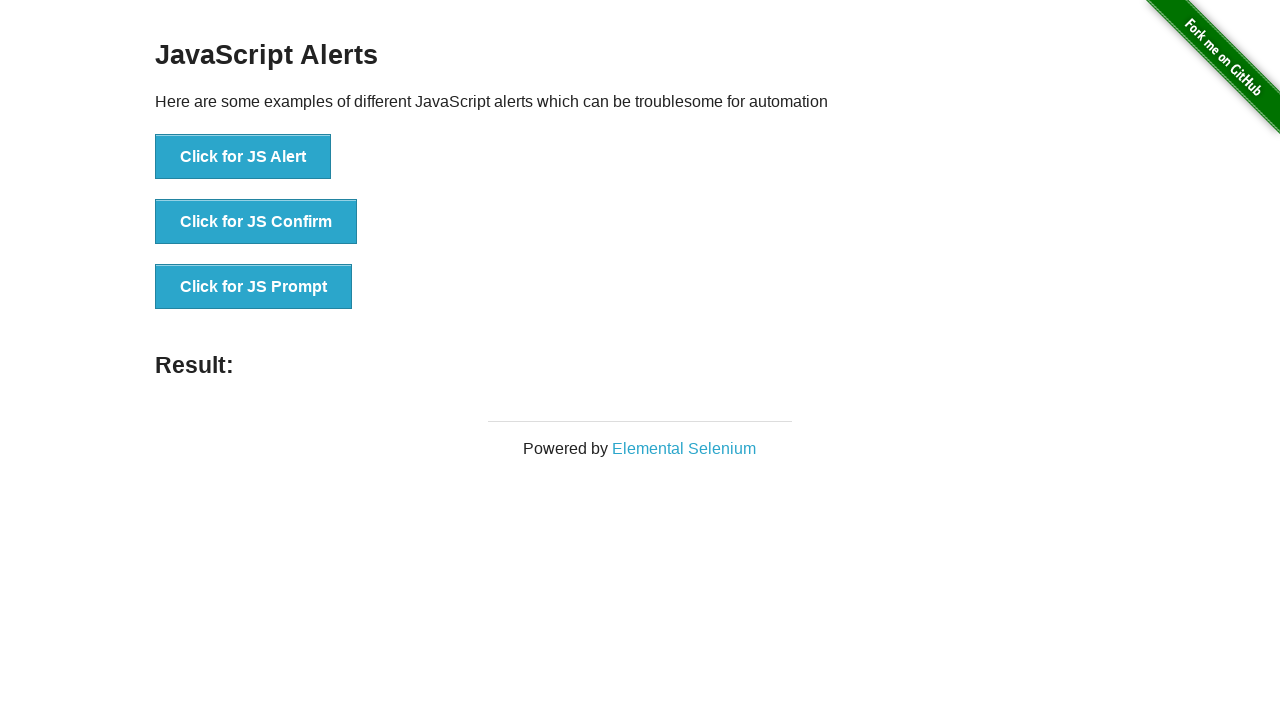

Set up dialog handler to accept prompt with 'Hello World'
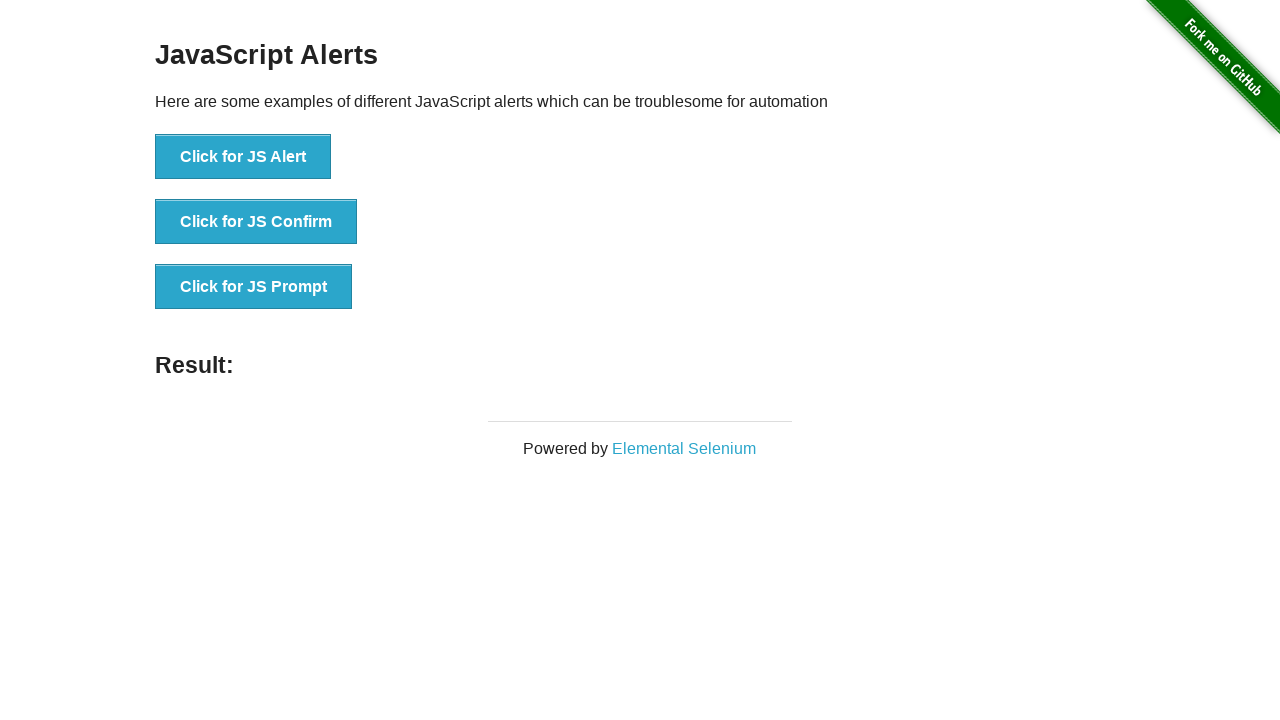

Clicked 'Click for JS Prompt' button to trigger dialog at (254, 287) on internal:role=button[name="Click for JS Prompt"i]
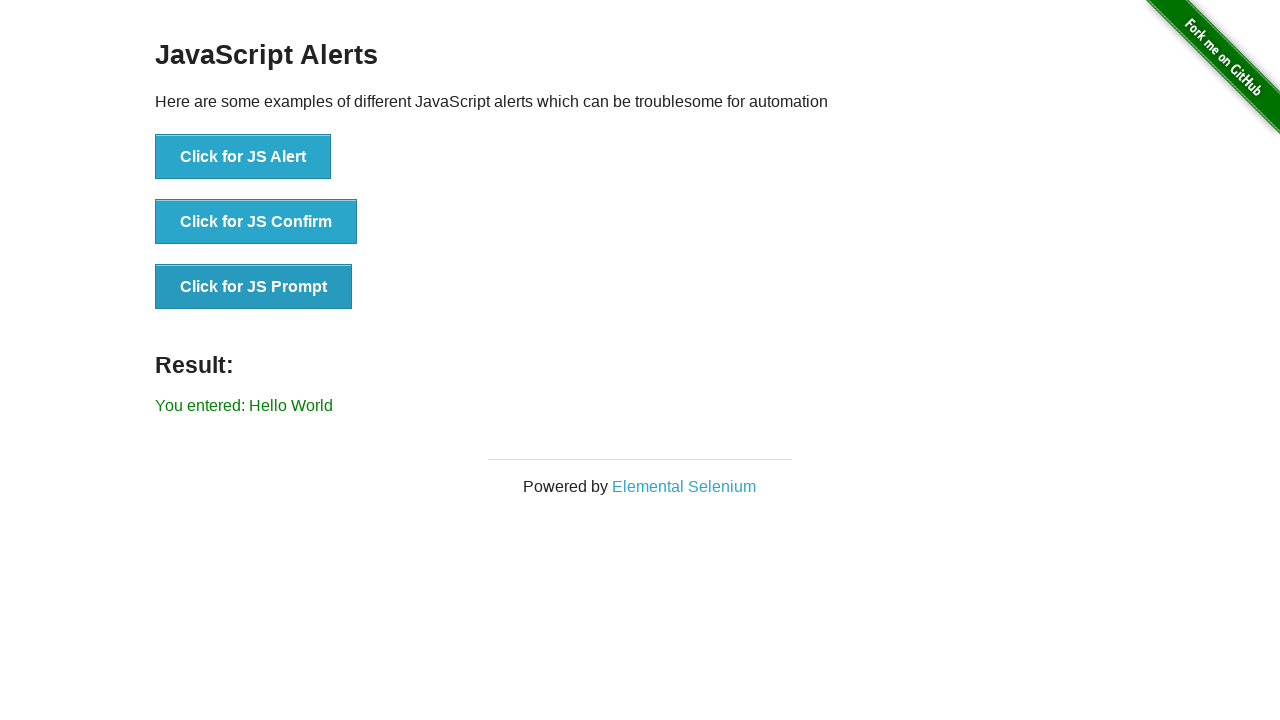

Verified that entered text 'Hello World' appears in result message
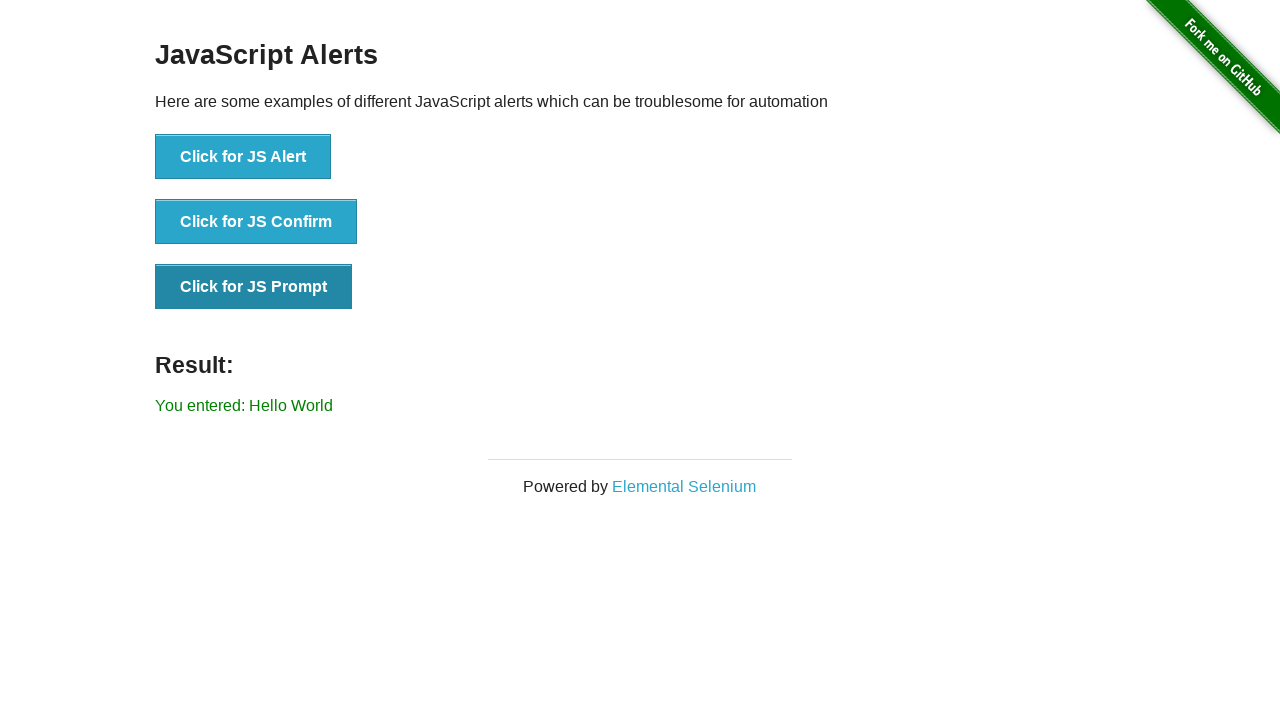

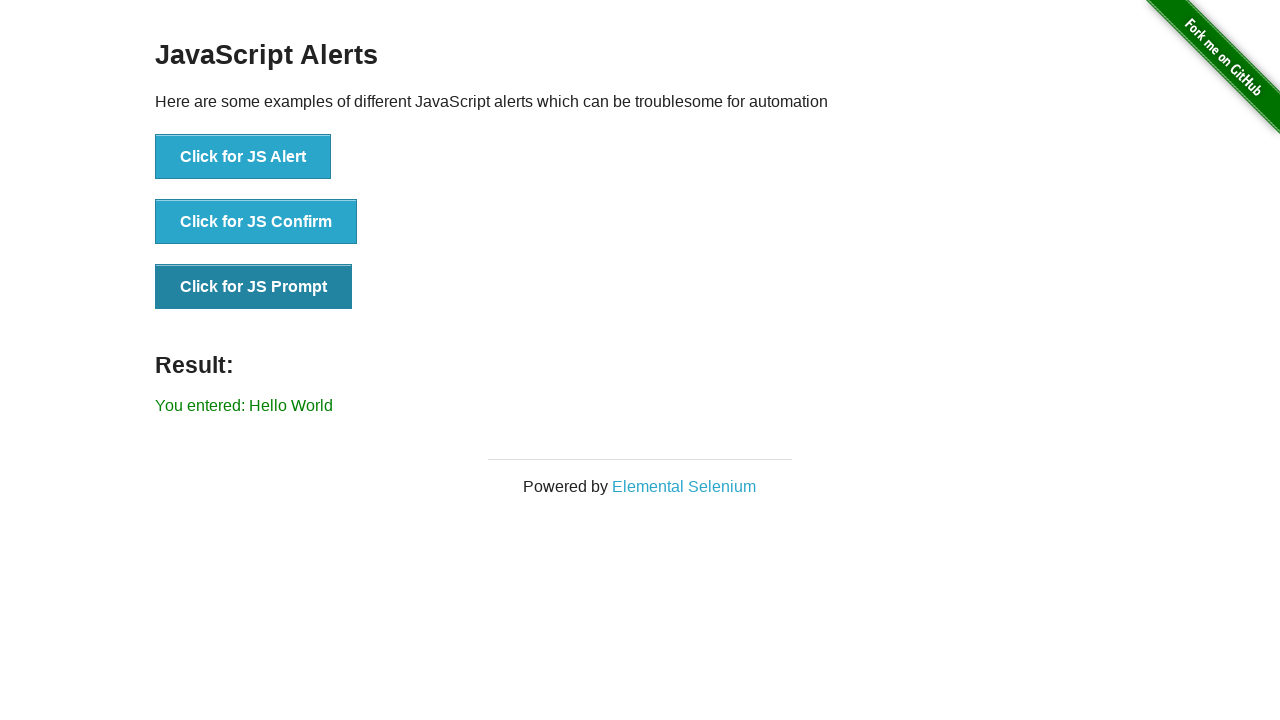